Tests file download functionality by clicking a download button and verifying the download path

Starting URL: https://demoqa.com/upload-download/

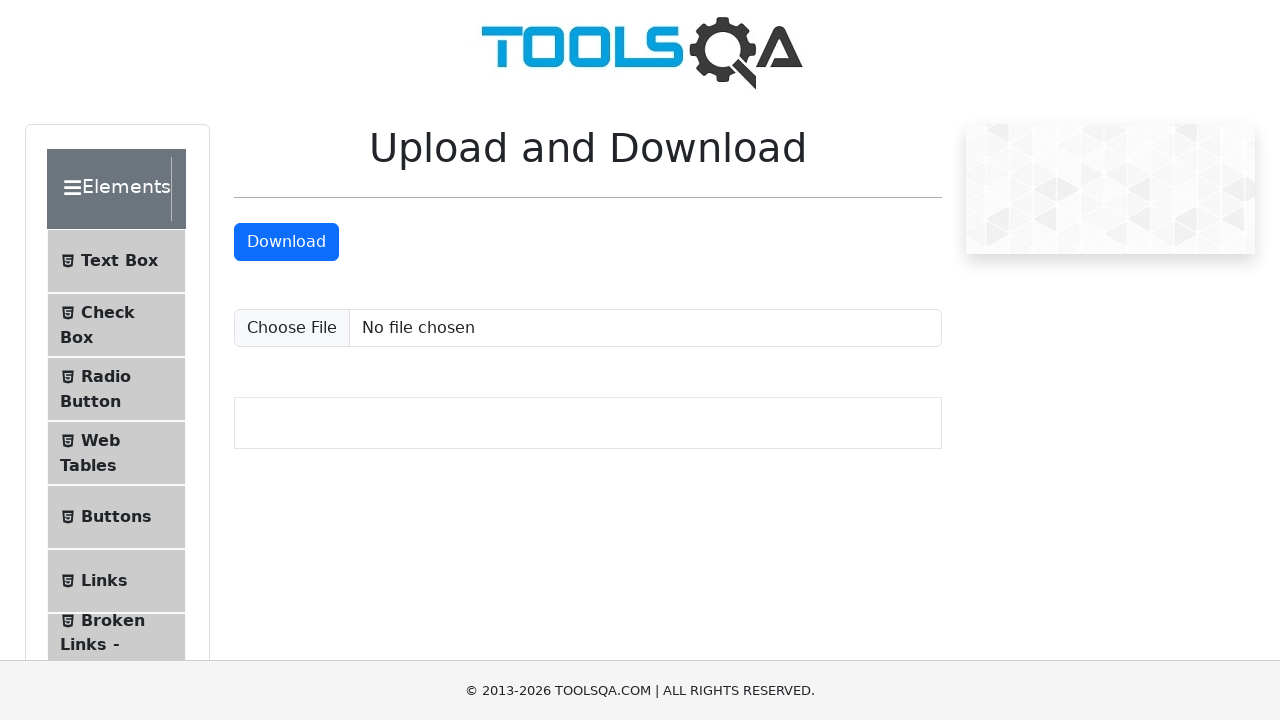

Waited for download button to be visible
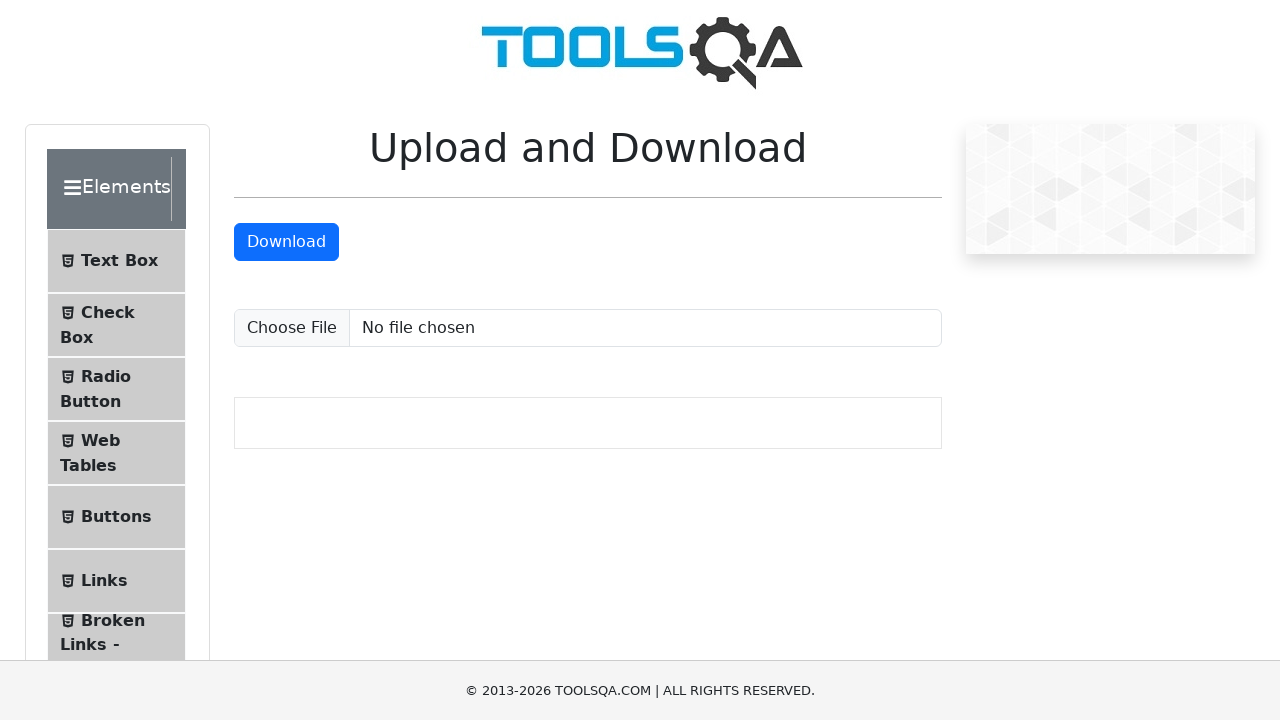

Clicked download button and initiated file download at (286, 242) on #downloadButton
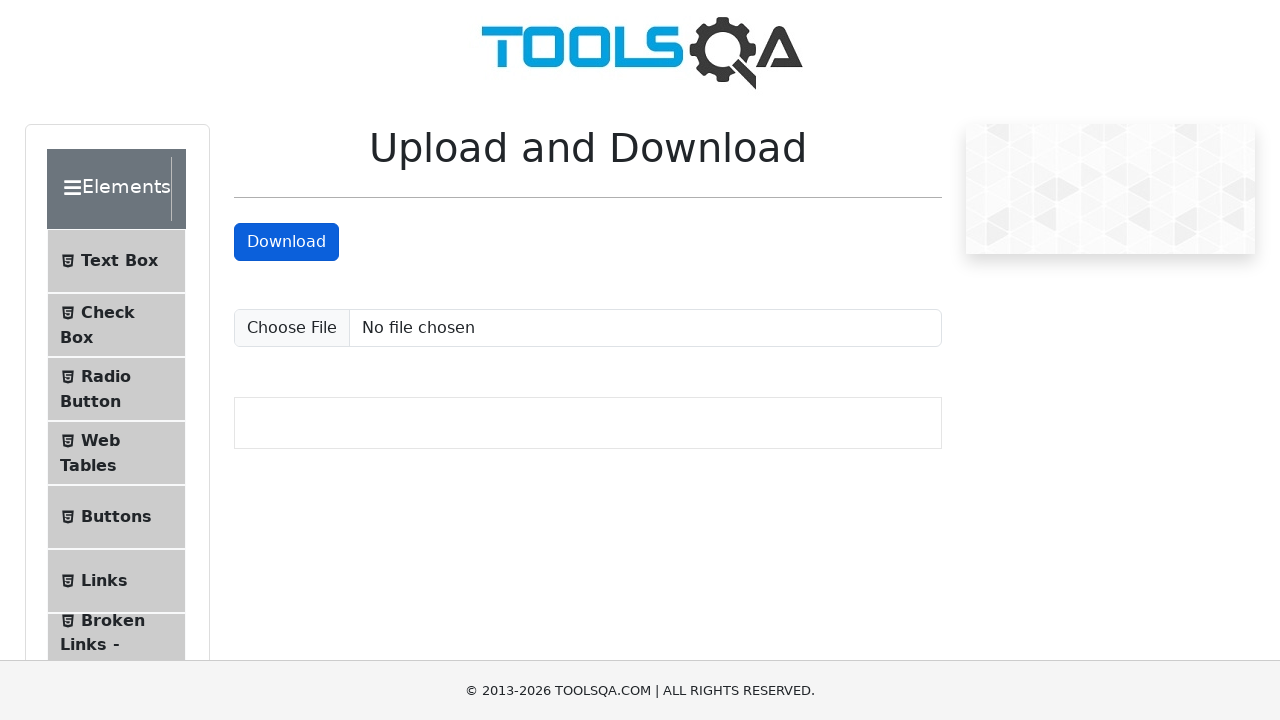

Retrieved download object from context
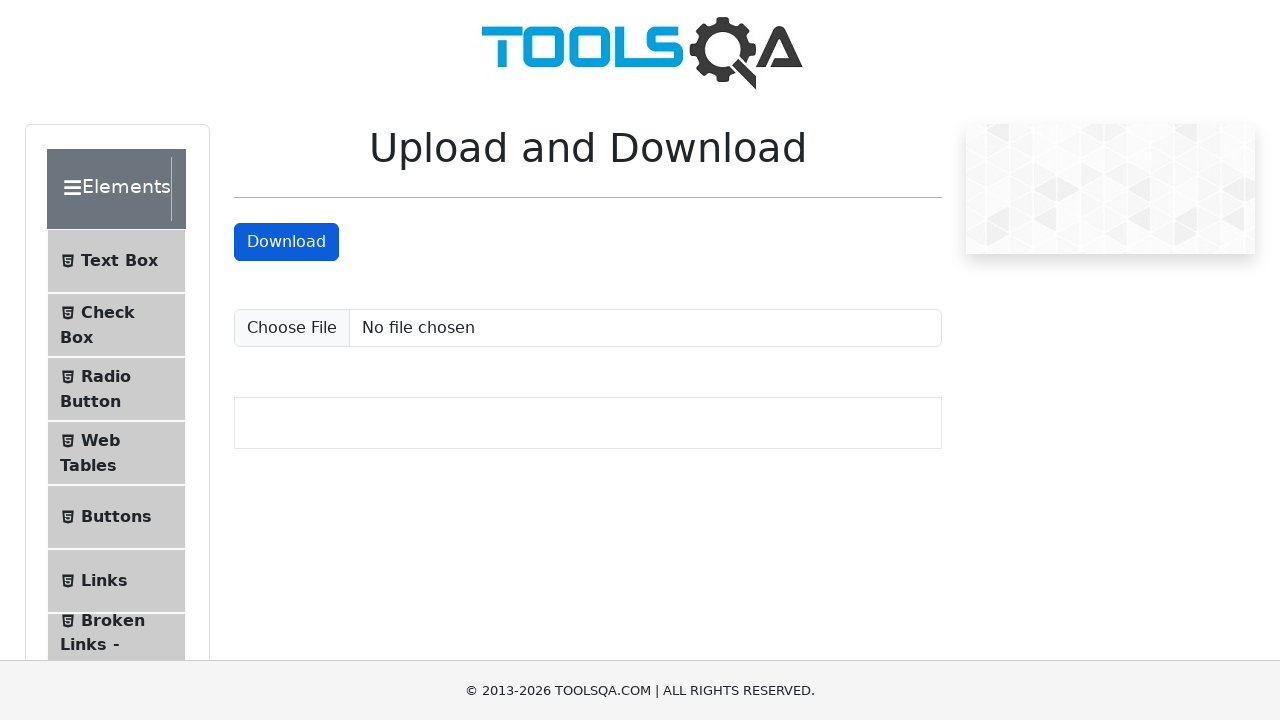

Verified download path exists
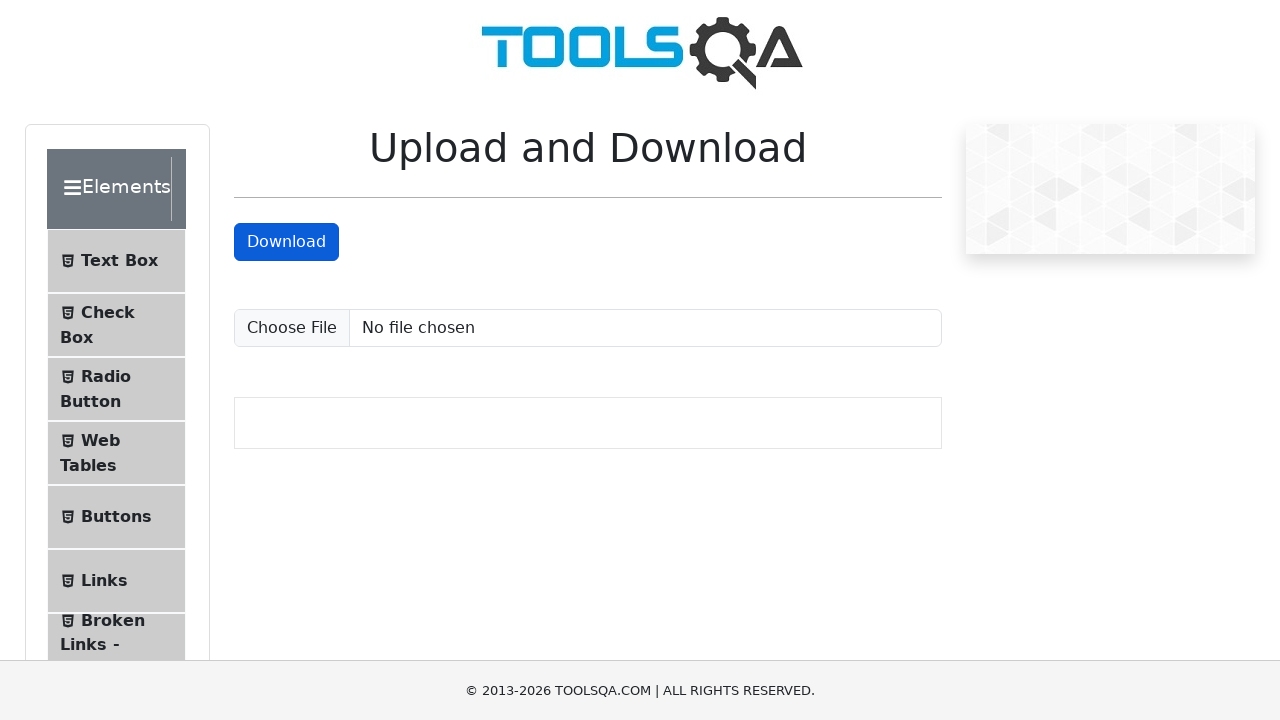

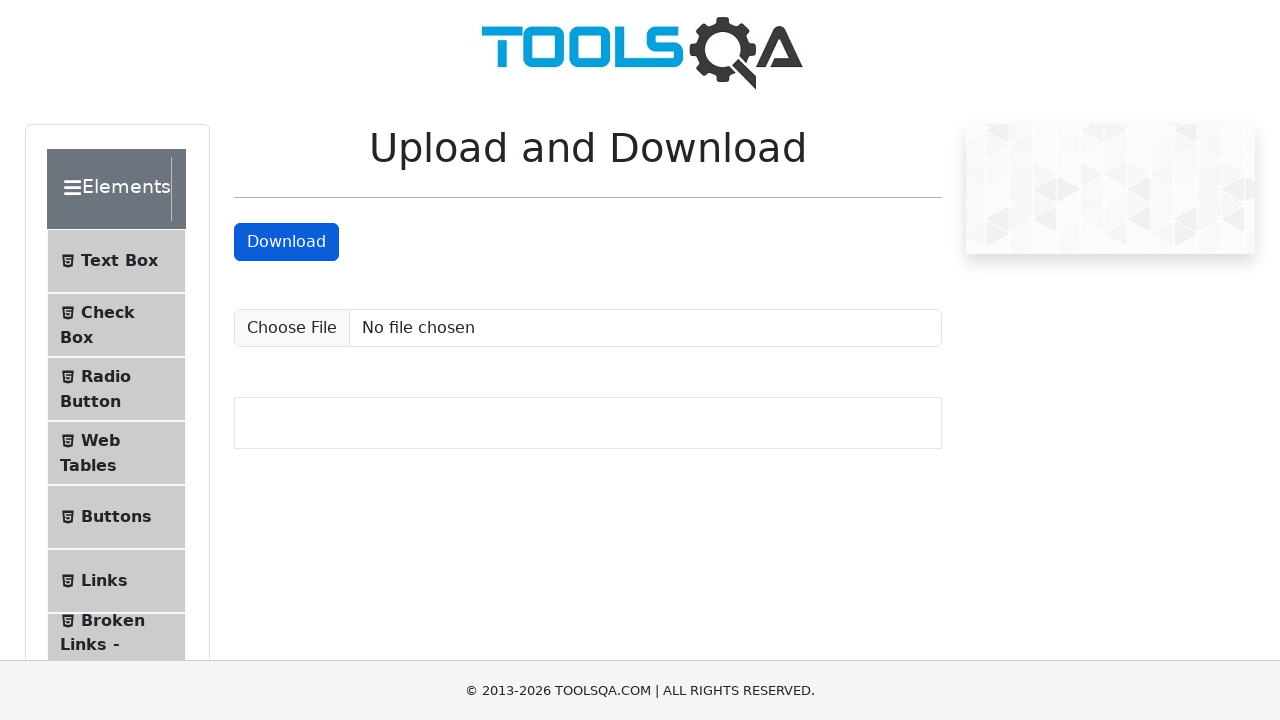